Tests Semantic UI multiple selection dropdown by selecting multiple programming language options

Starting URL: https://semantic-ui.com/modules/dropdown.html

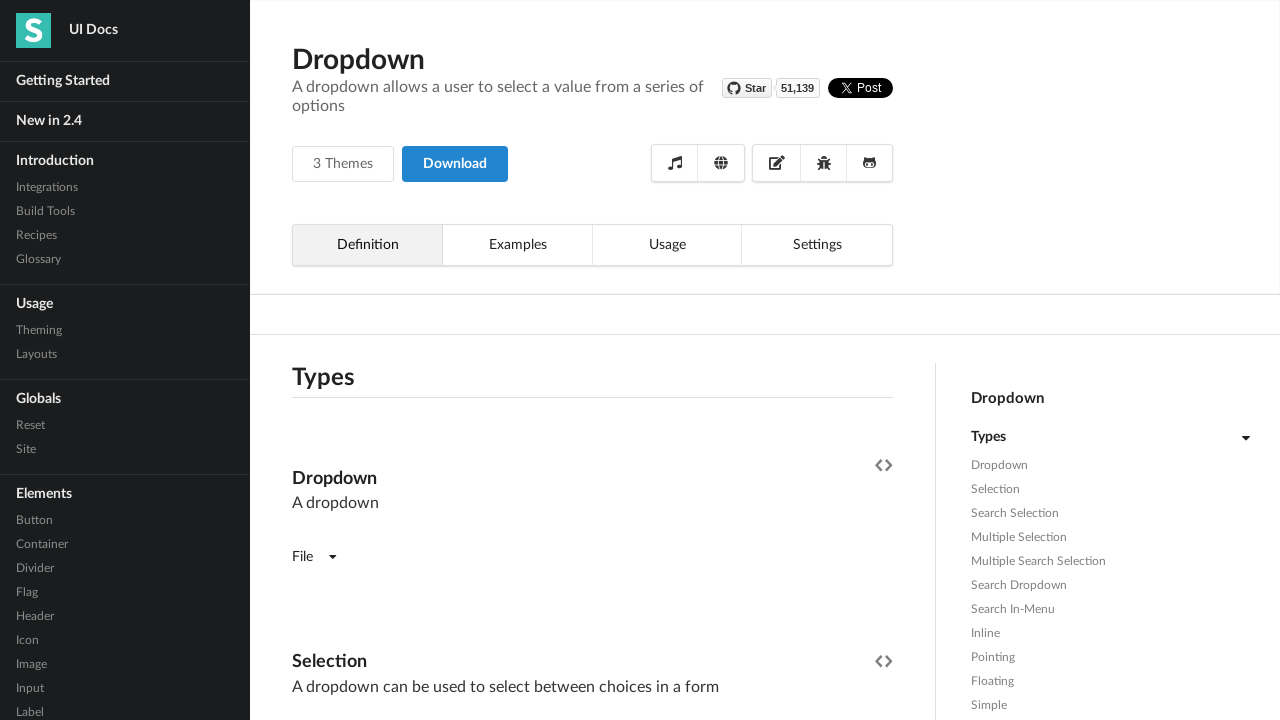

Clicked on the multiple selection dropdown to open it at (592, 361) on xpath=//div[@class='ui fluid dropdown selection multiple']
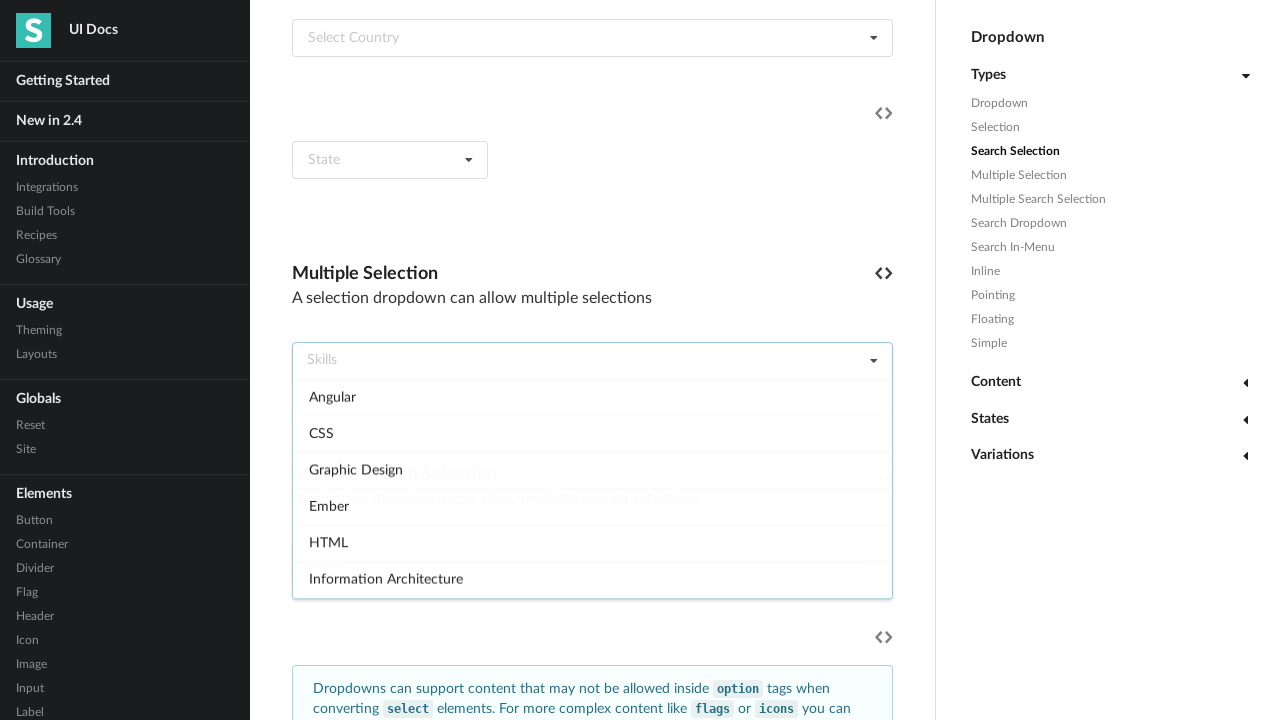

Selected 'Angular' from the dropdown options at (592, 397) on xpath=//div[@class='menu transition visible']//div[text()='Angular']
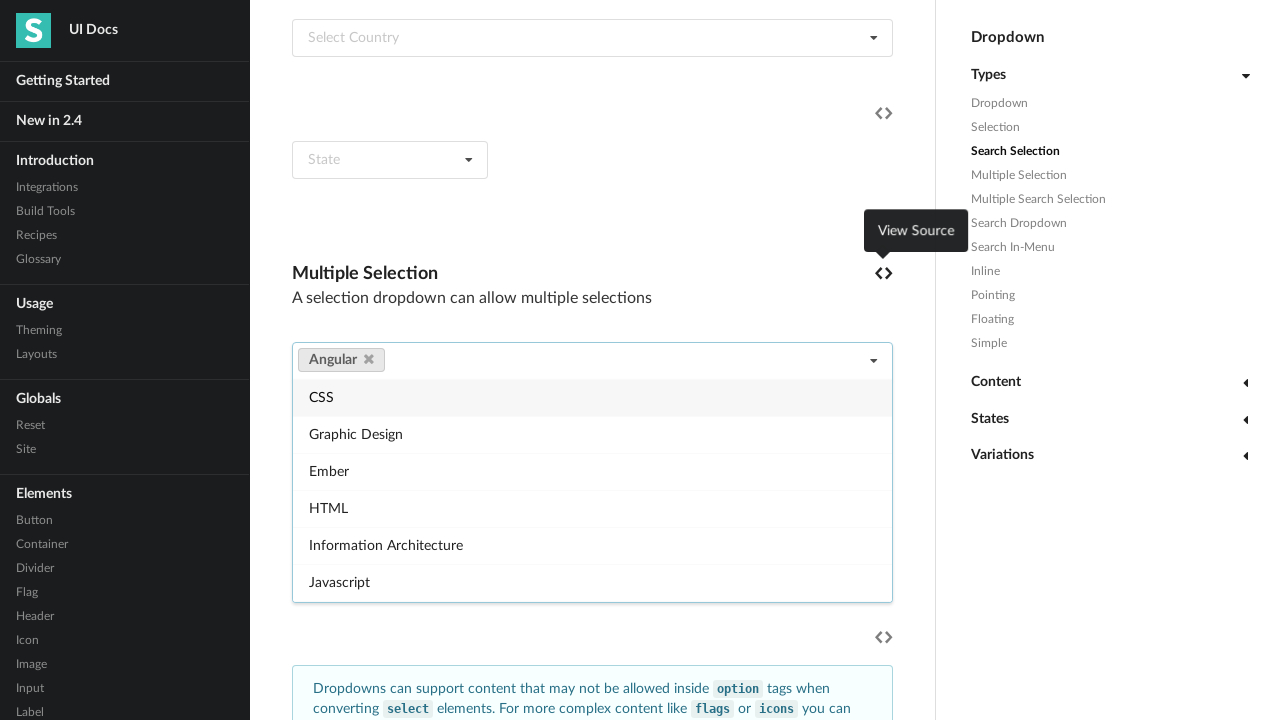

Selected 'HTML' from the dropdown options at (592, 508) on xpath=//div[@class='menu transition visible']//div[text()='HTML']
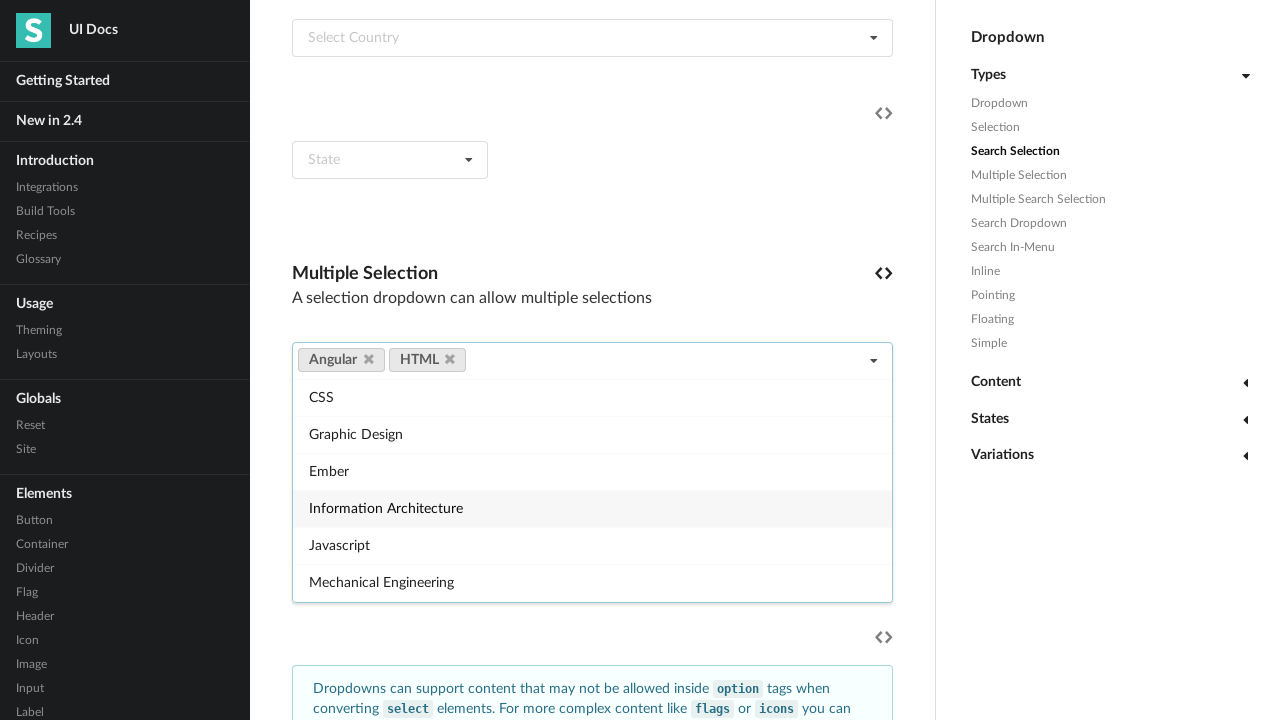

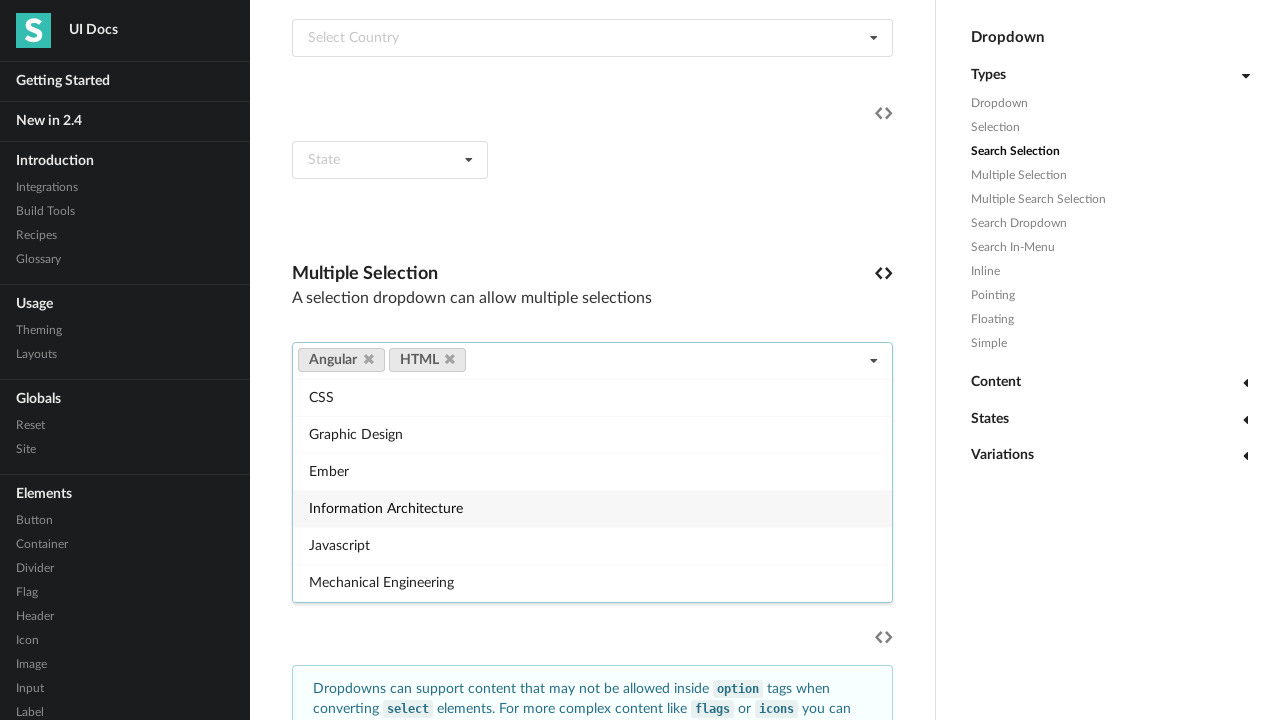